Tests finding a link by calculated text (based on mathematical formula), clicking it, then filling out a form with personal information (first name, last name, city, country) and submitting it.

Starting URL: https://suninjuly.github.io/find_link_text

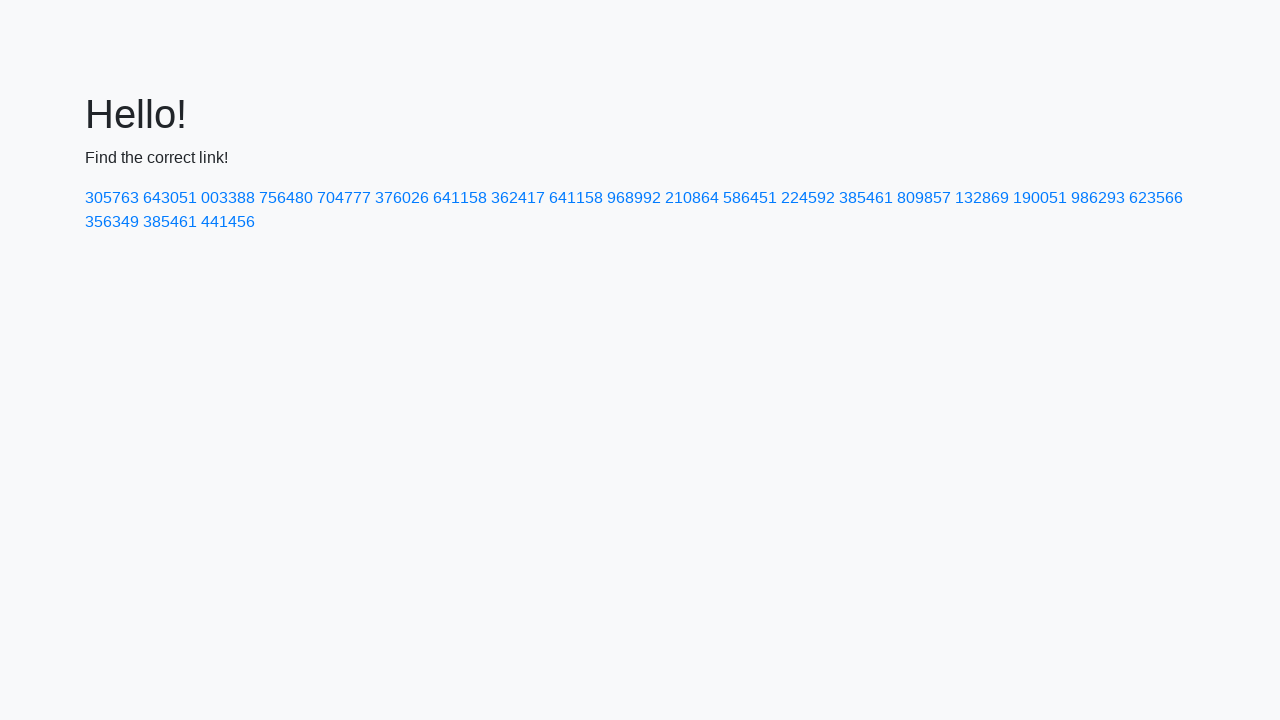

Clicked link with calculated text: 224592 at (808, 198) on text=224592
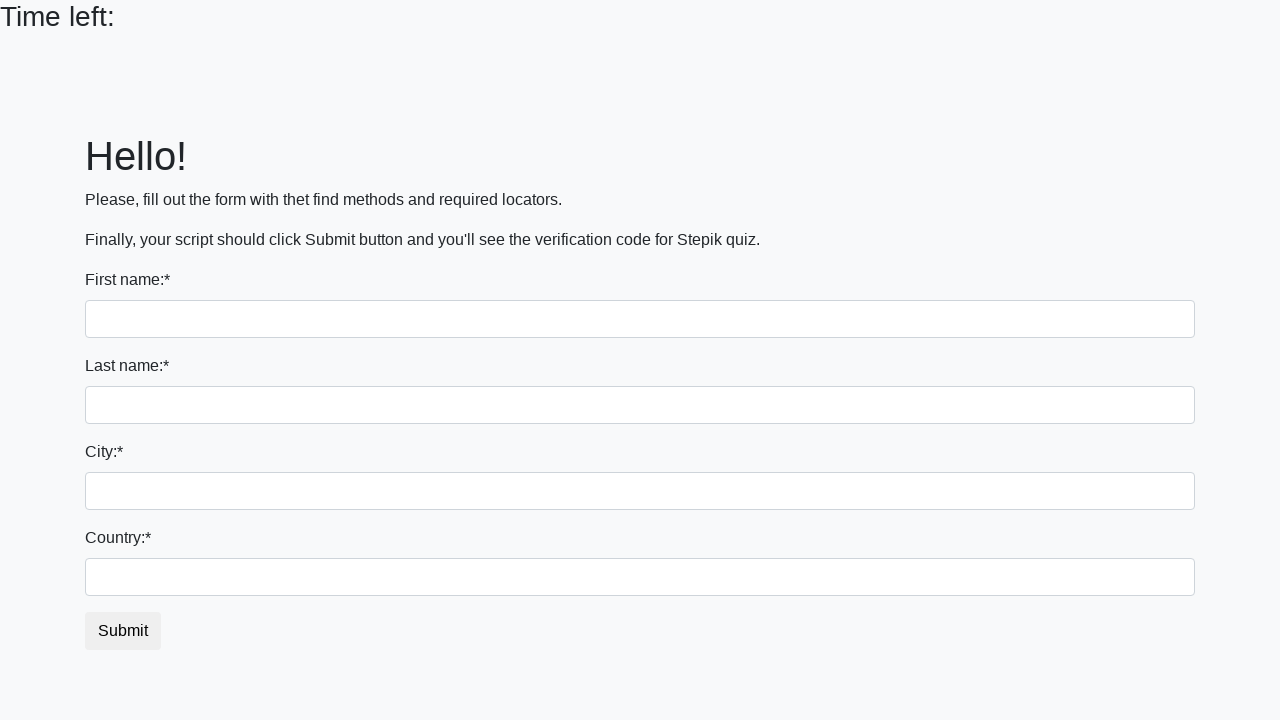

Form page loaded with input fields
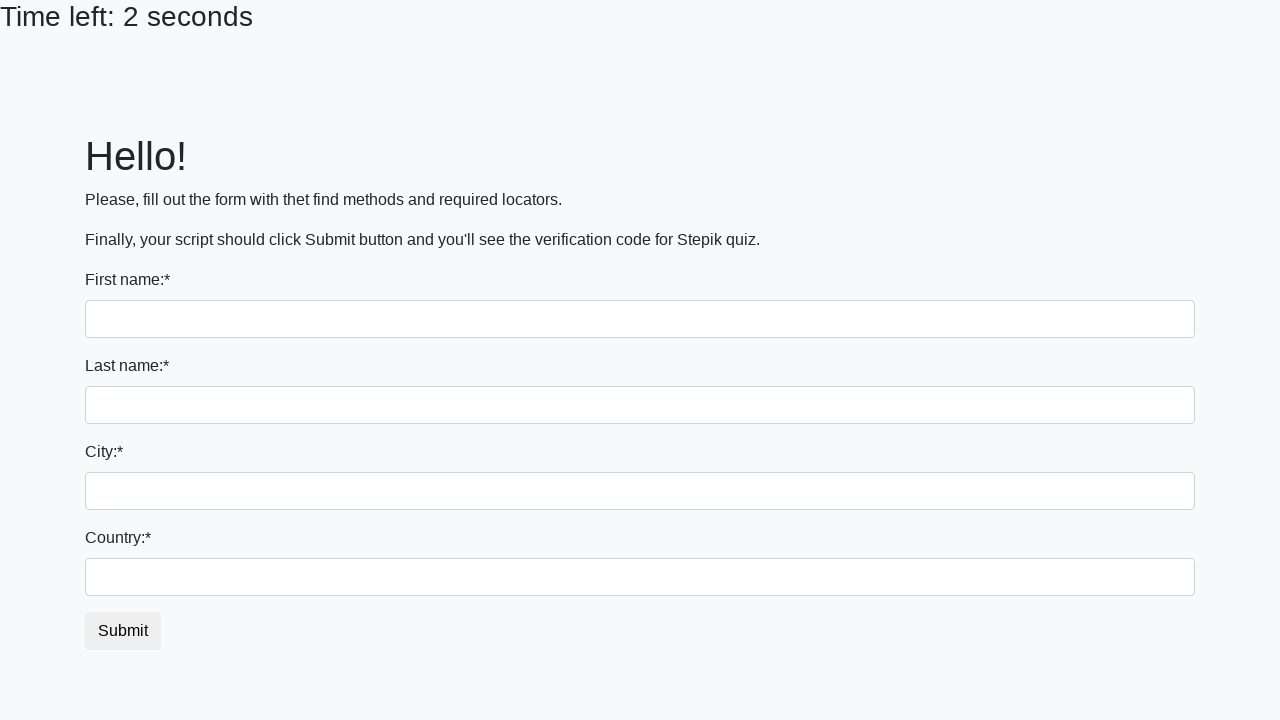

Filled first name field with 'Ivan' on input >> nth=0
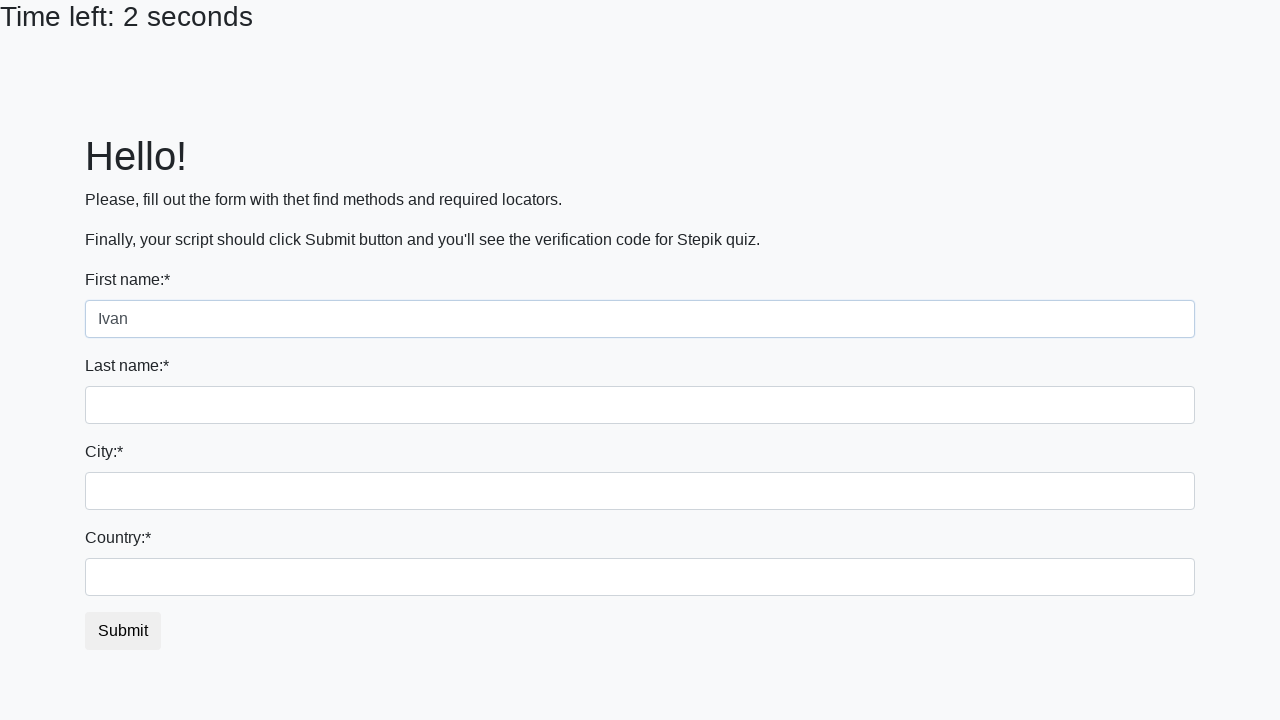

Filled last name field with 'Petrov' on input[name='last_name']
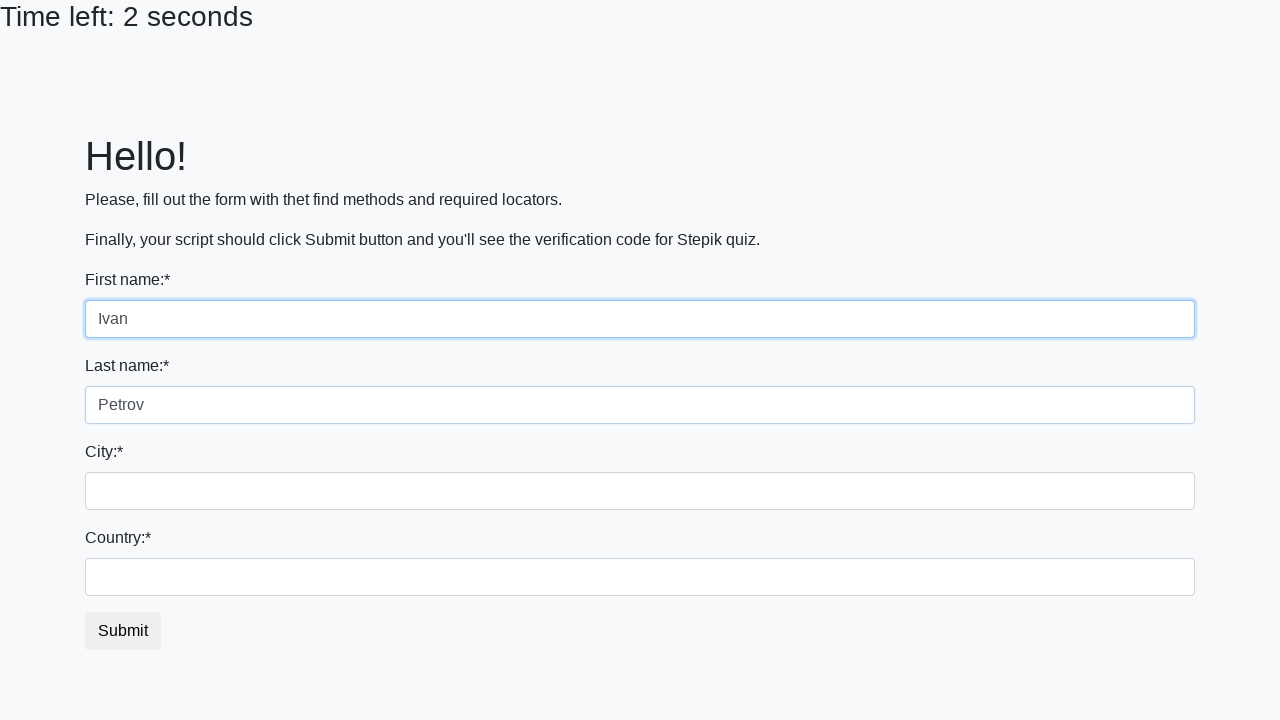

Filled city field with 'Smolensk' on .form-control.city
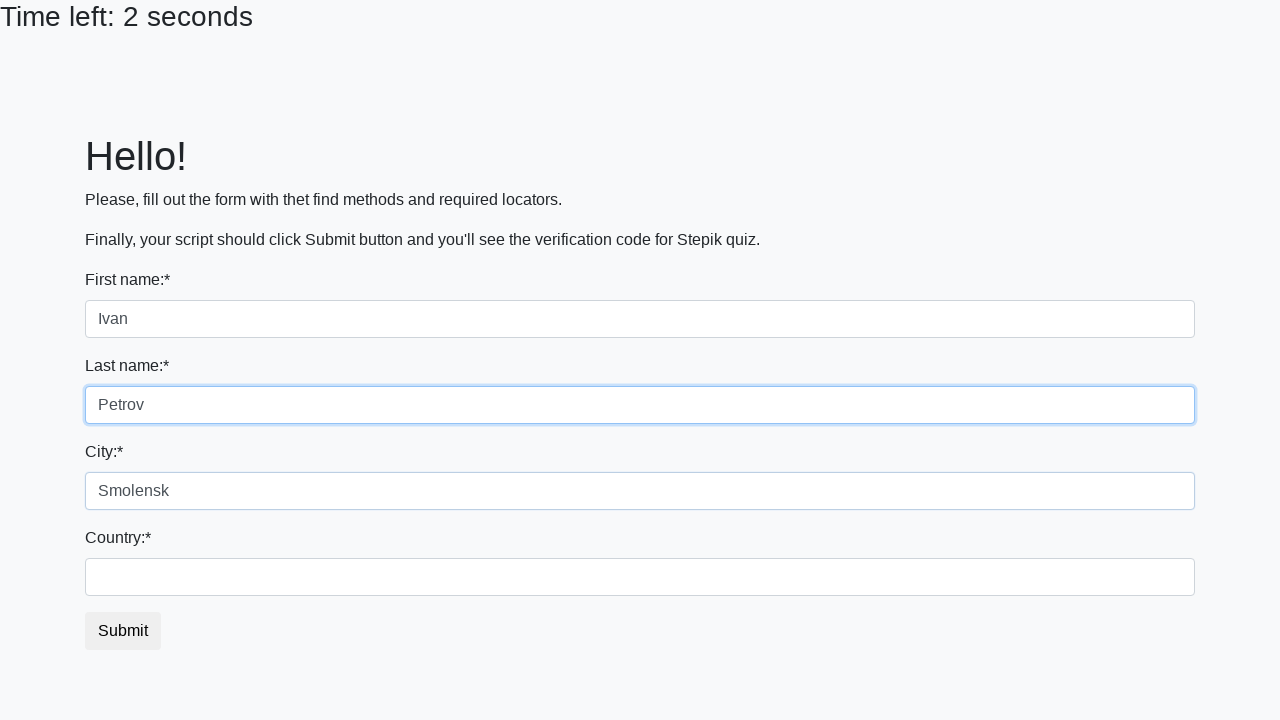

Filled country field with 'Russia' on #country
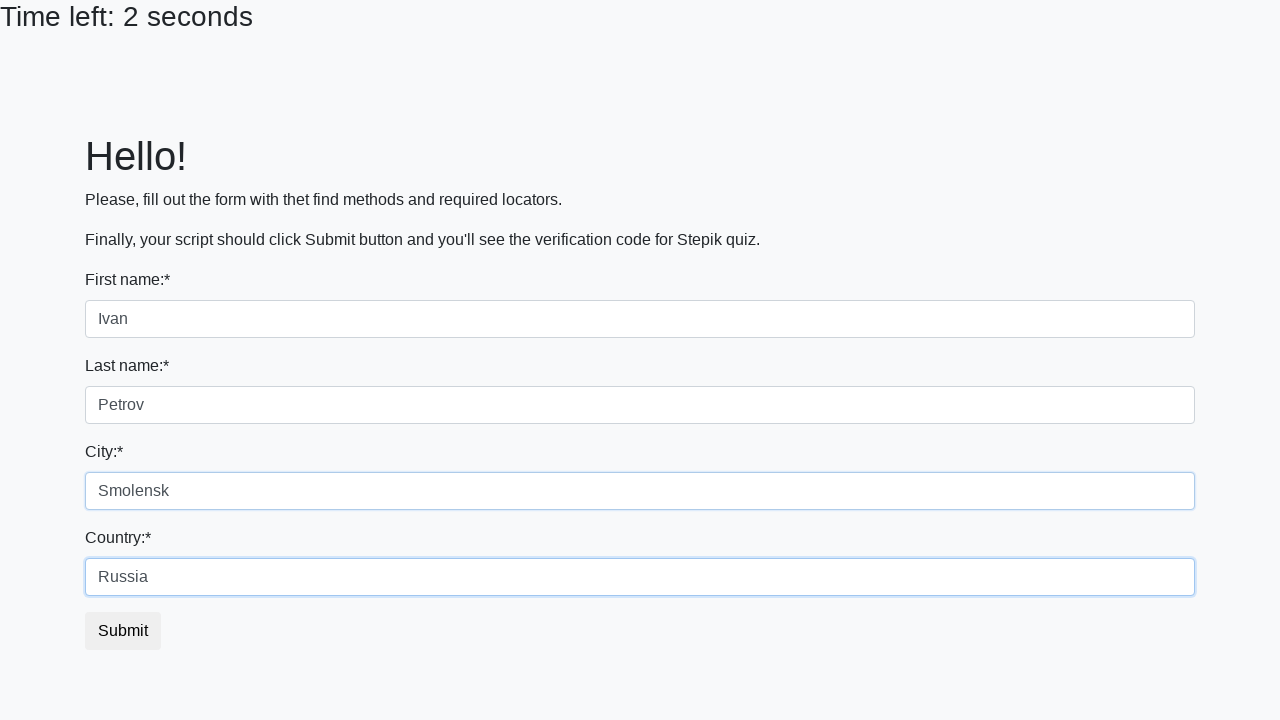

Clicked submit button to complete form submission at (123, 631) on button.btn
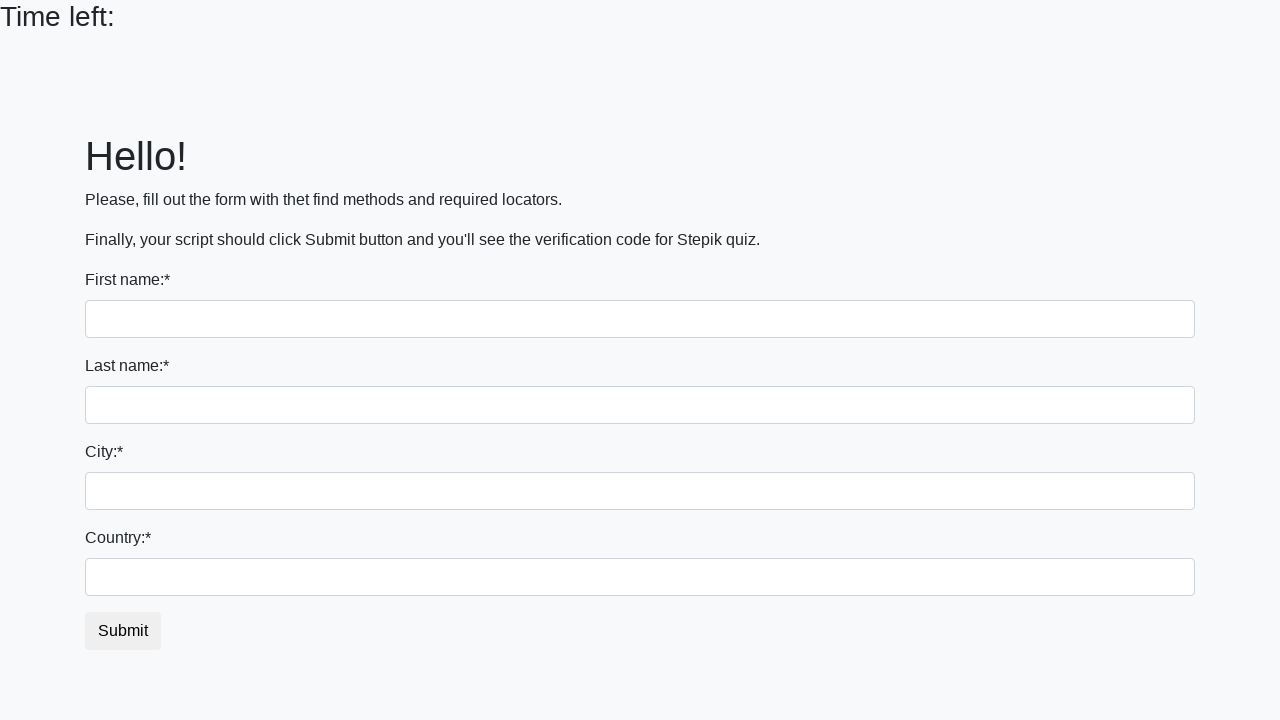

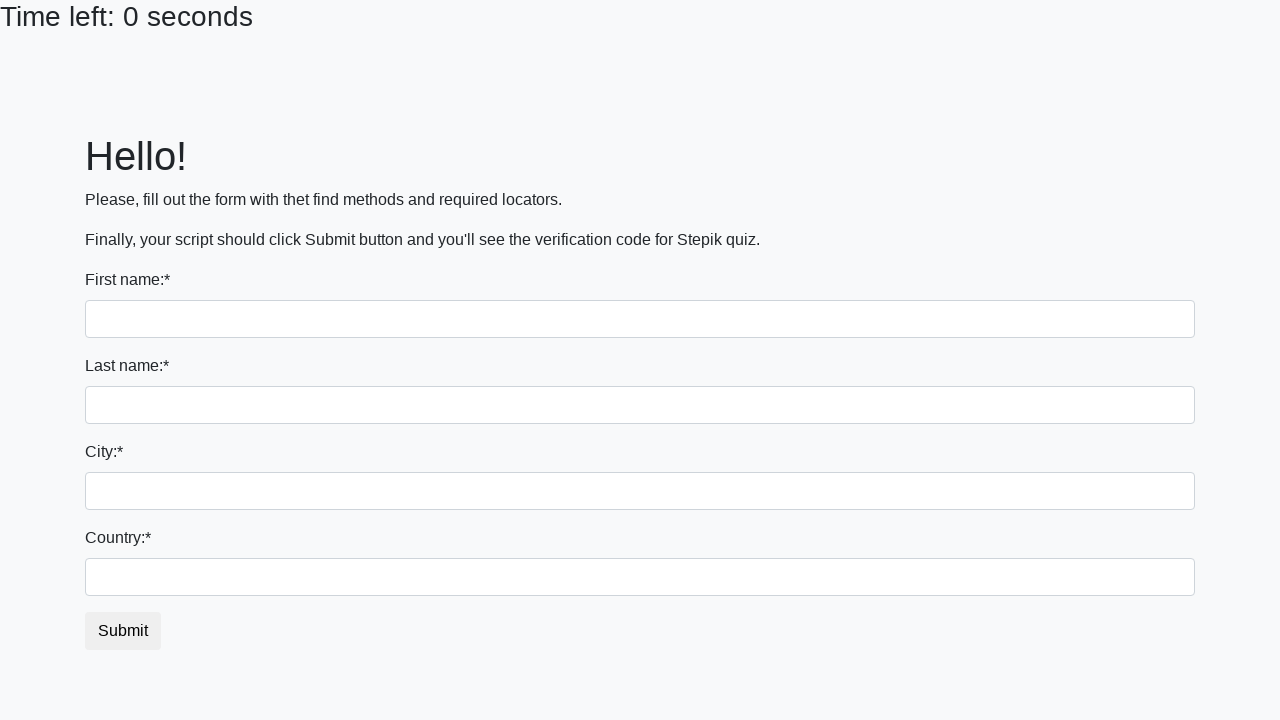